Tests registration form by filling in required fields (first name, last name, email) and submitting the form

Starting URL: http://suninjuly.github.io/registration1.html

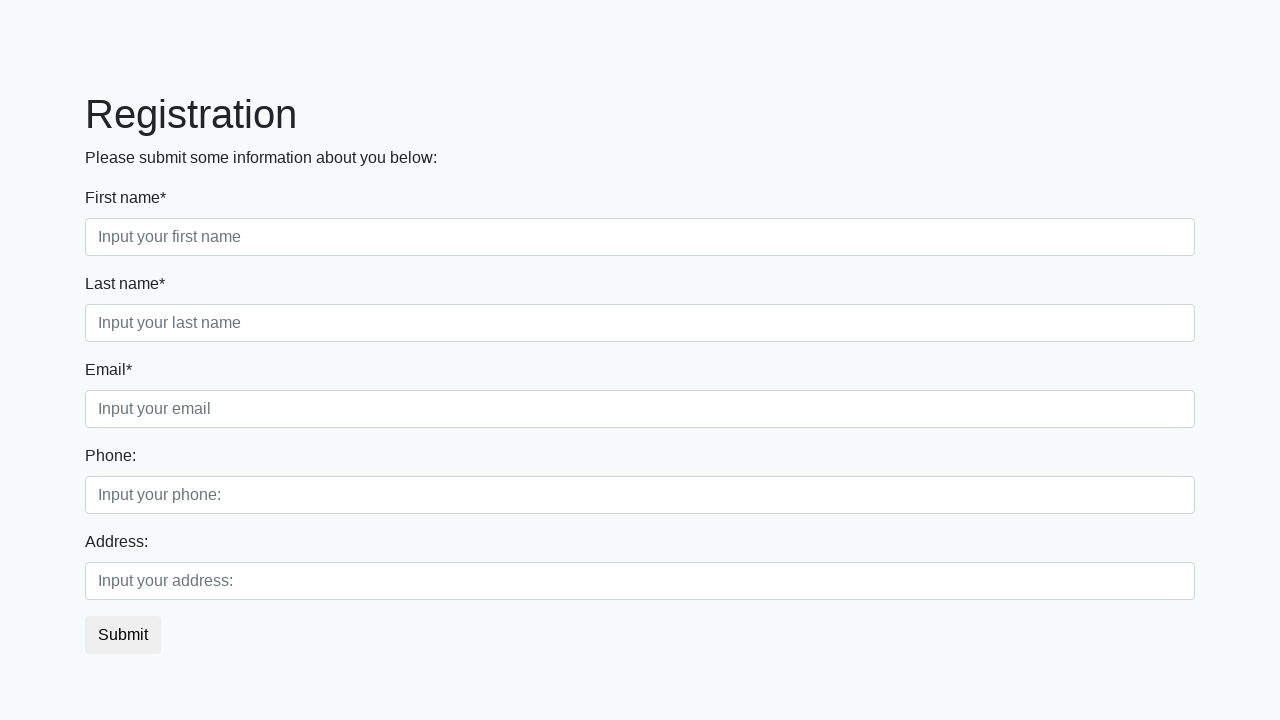

Filled first name field with 'John' on div.first_block input.first
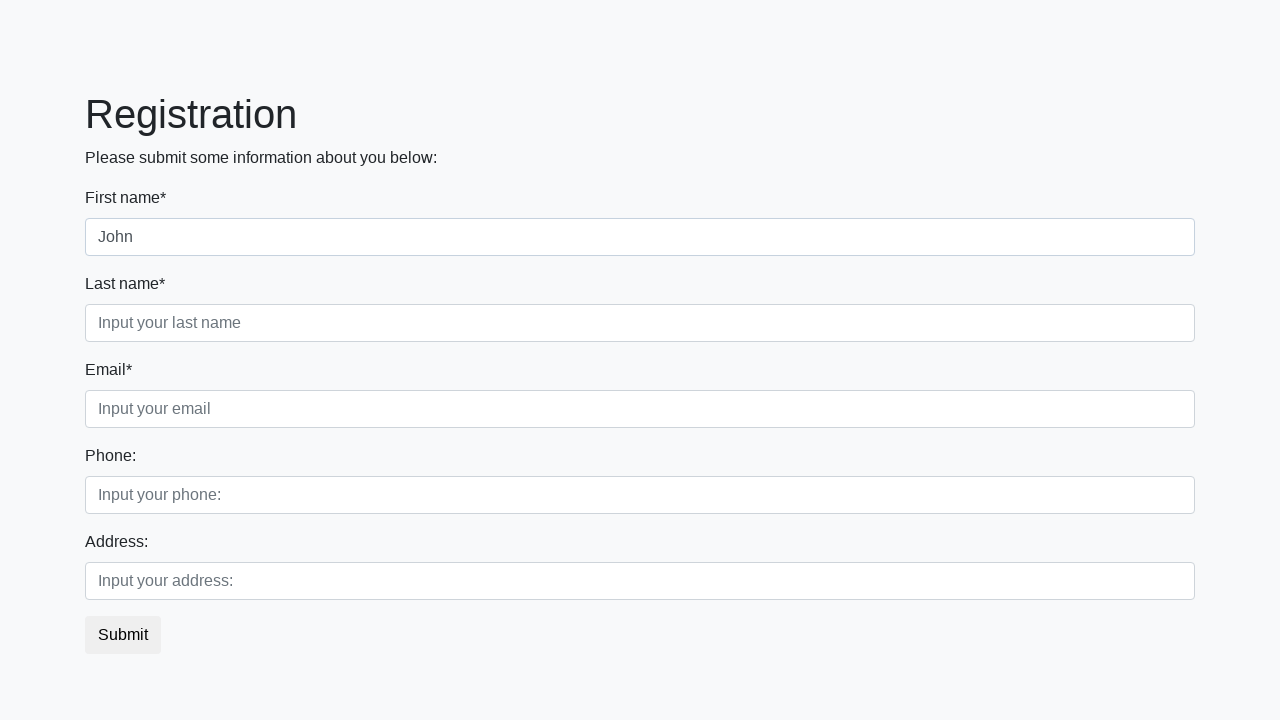

Filled last name field with 'Smith' on div.first_block input.second
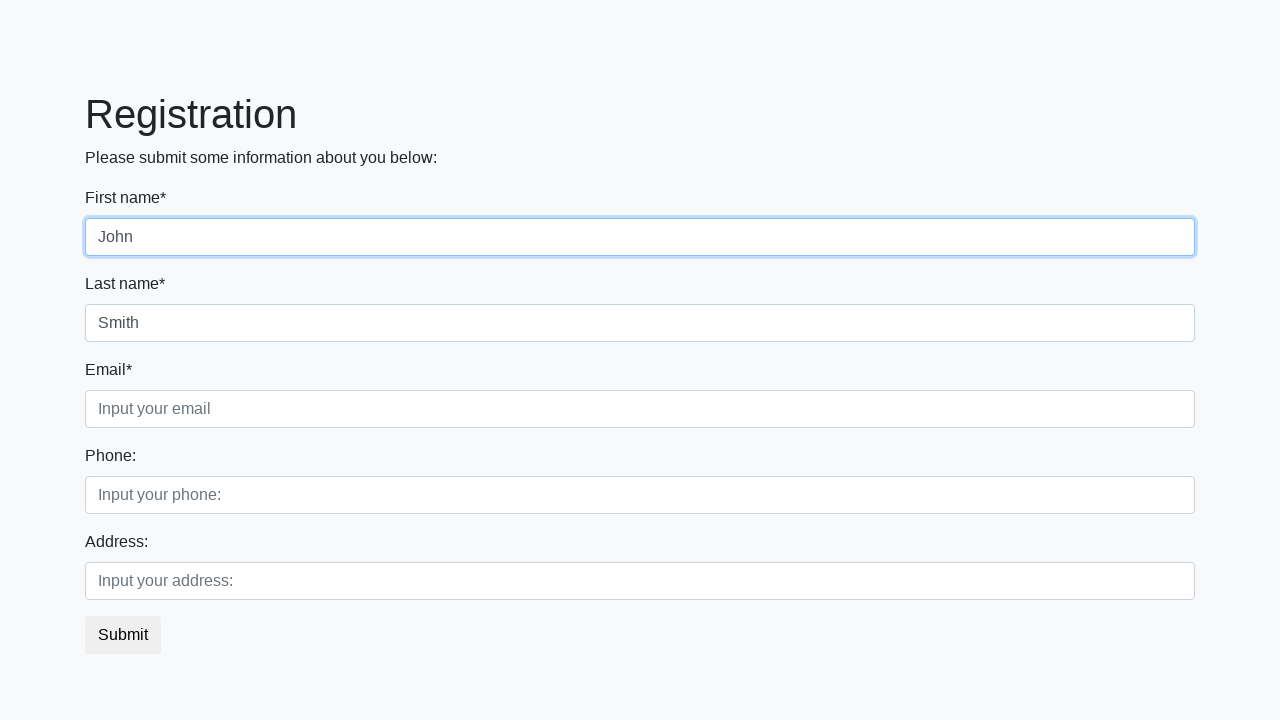

Filled email field with 'john.smith@example.com' on div.first_block input.third
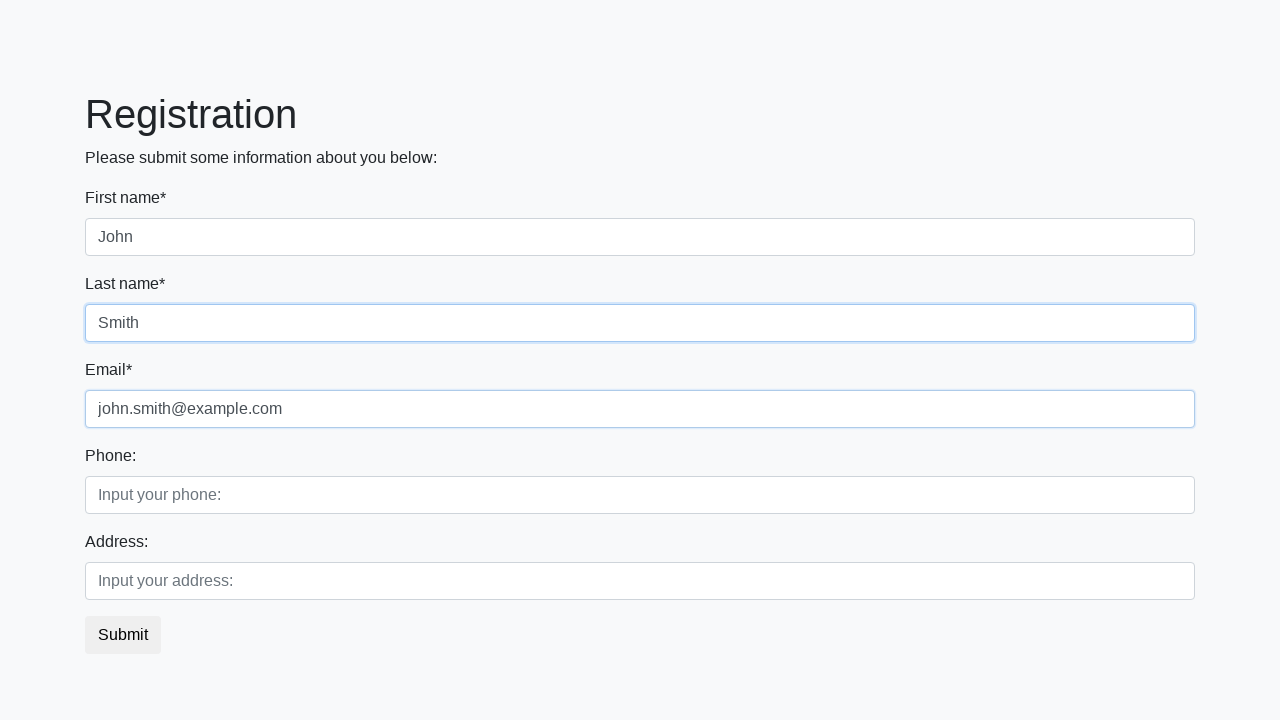

Clicked submit button to register at (123, 635) on button.btn
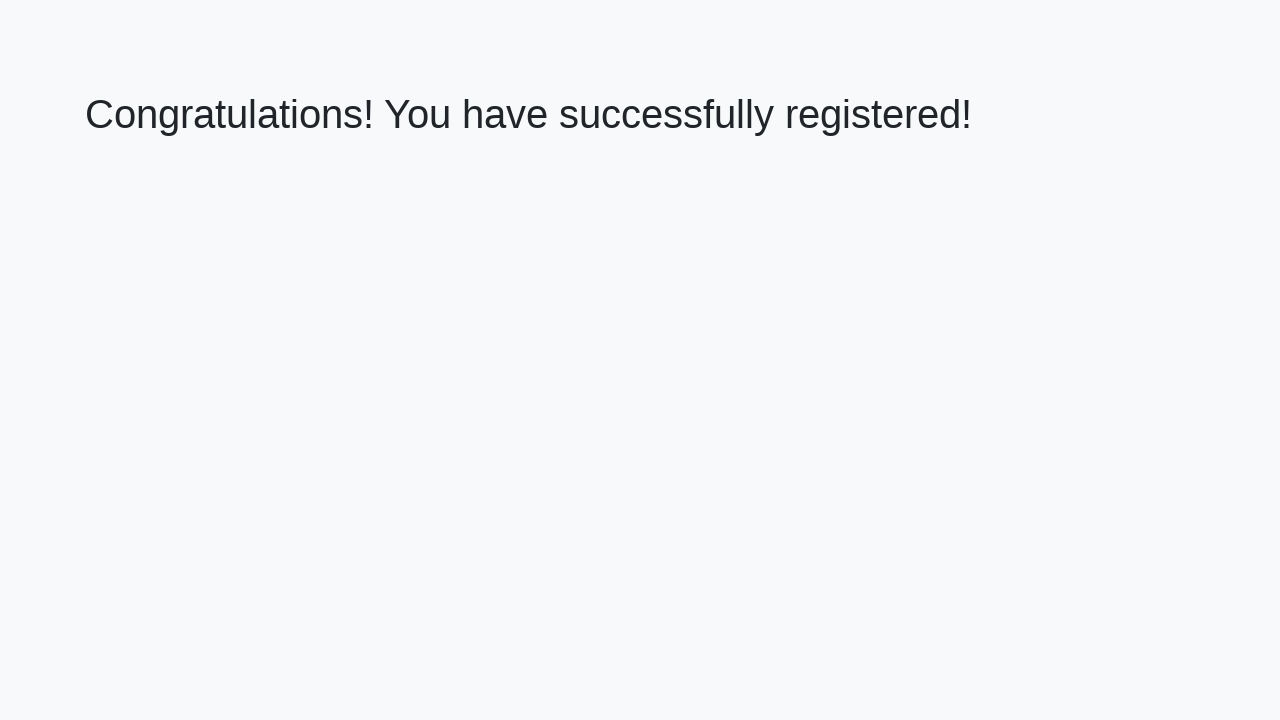

Success message appeared
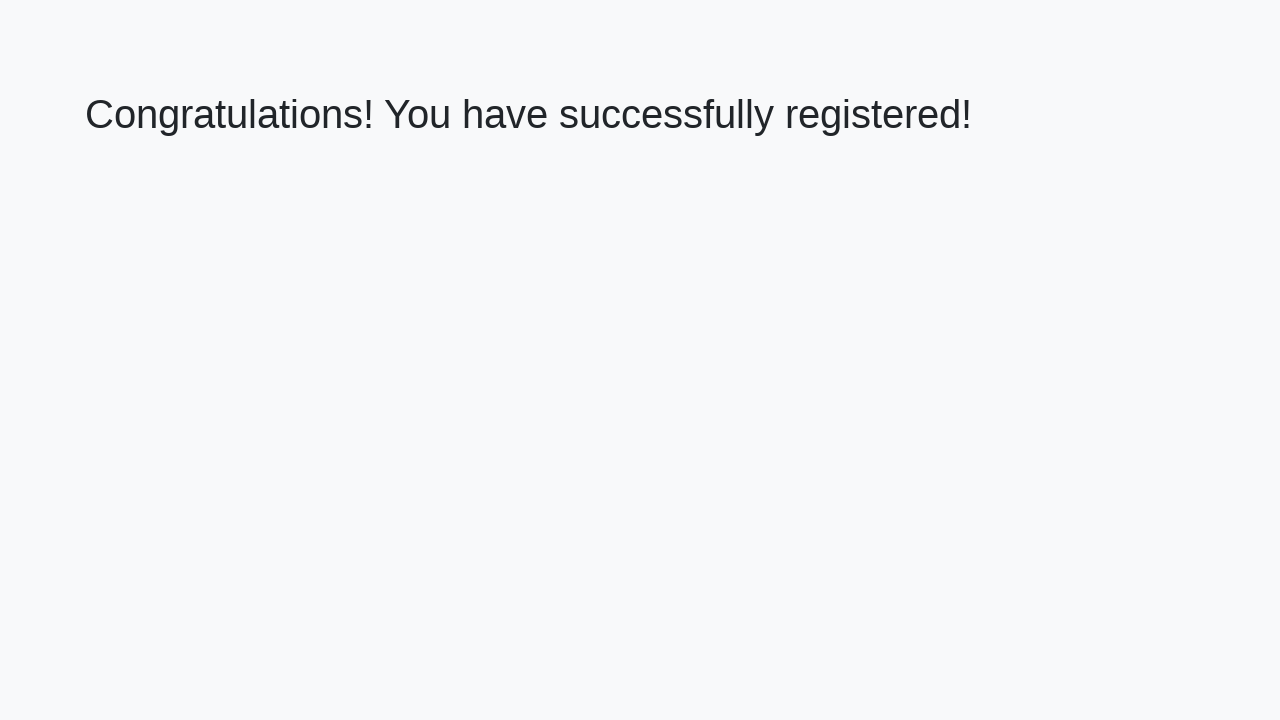

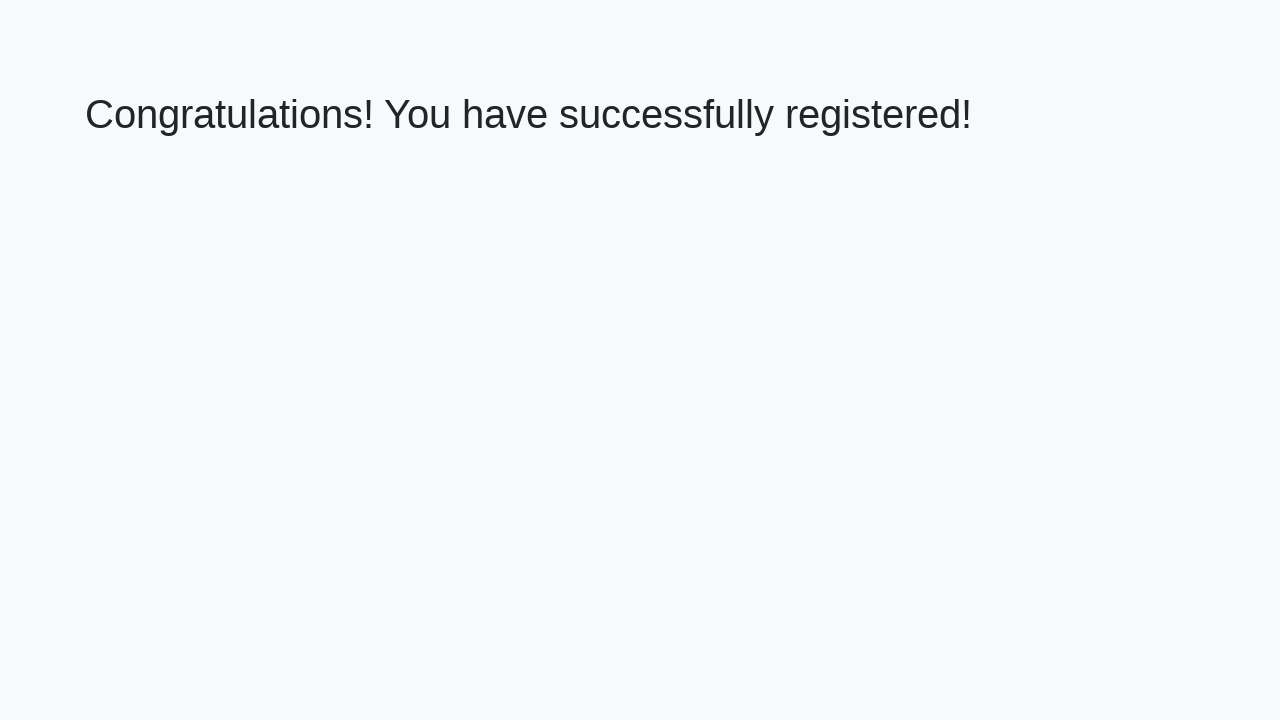